Tests the TodoMVC demo application by adding three todo items (sleep, code, eat) and marking all of them as completed.

Starting URL: https://demo.playwright.dev/todomvc/#/

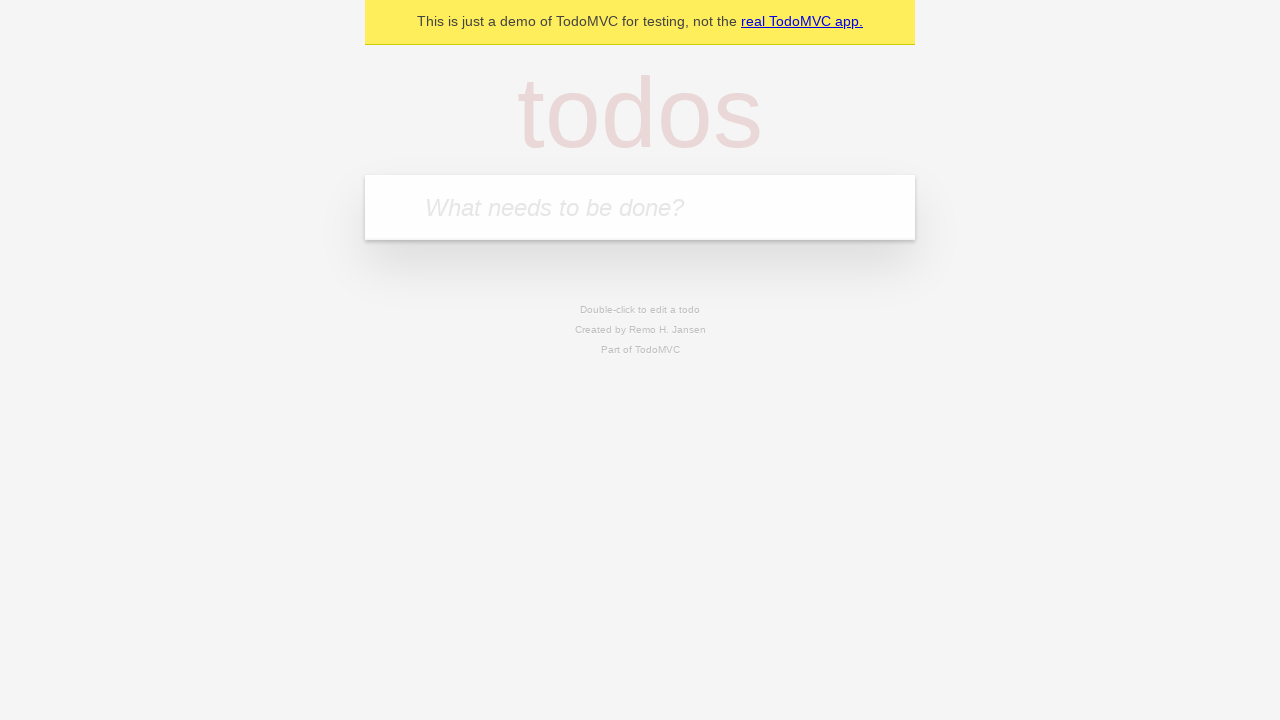

Located the new todo input field
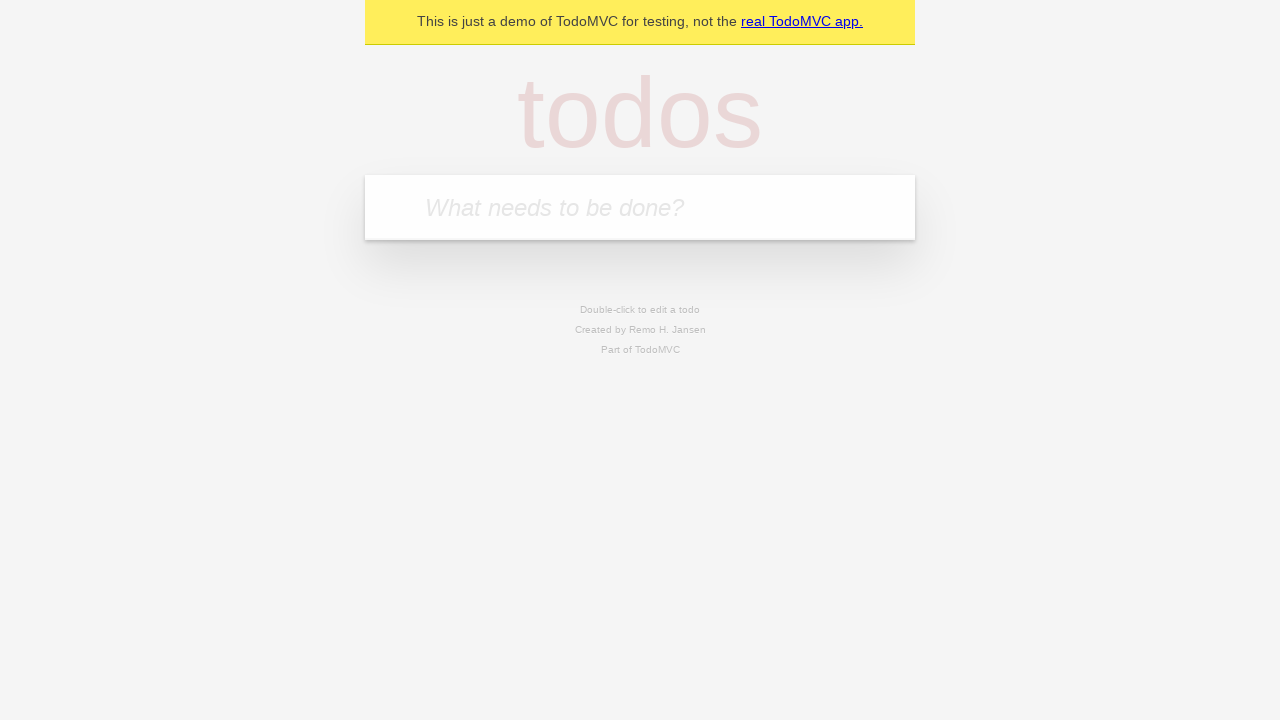

Filled todo input with 'sleep' on .new-todo
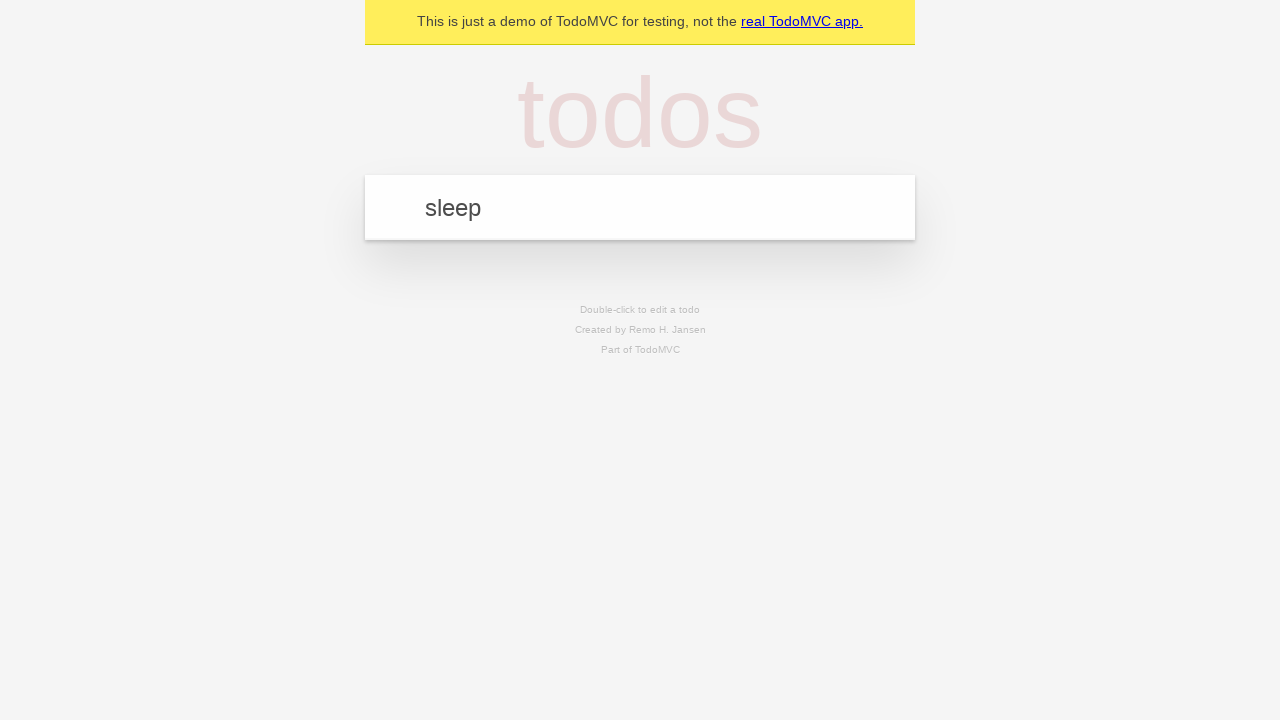

Pressed Enter to add 'sleep' todo item on .new-todo
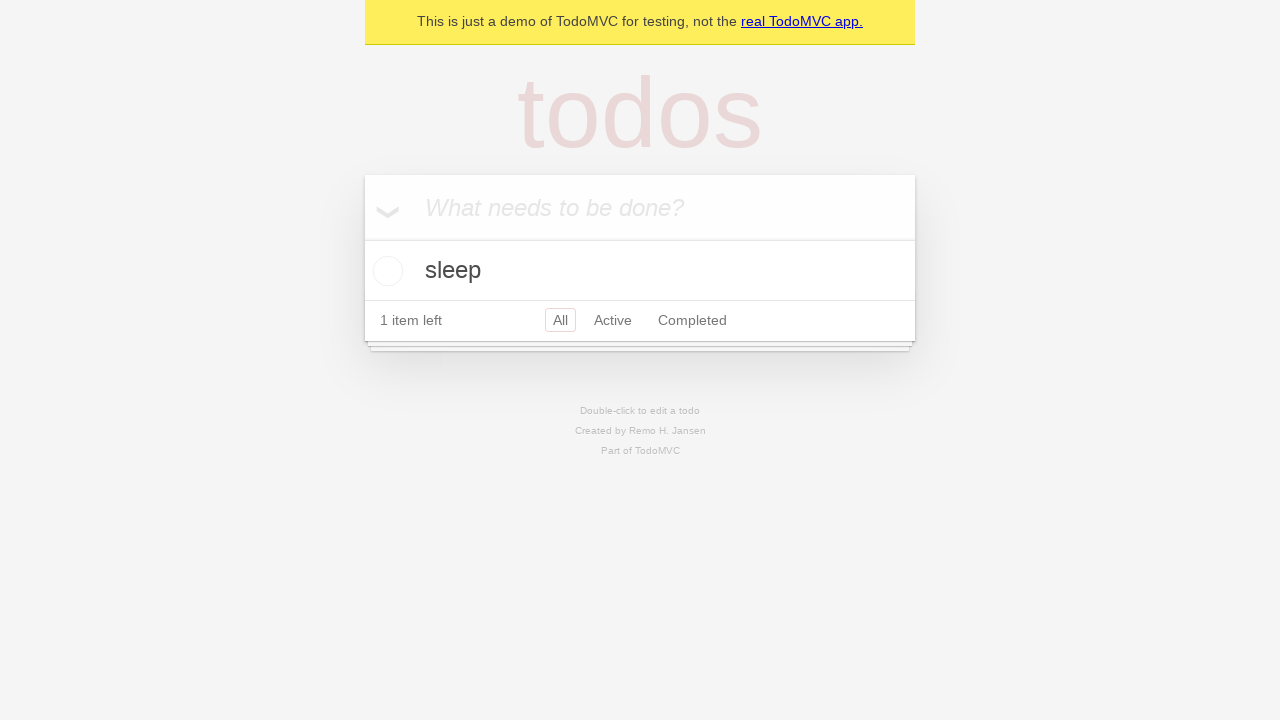

Filled todo input with 'code' on .new-todo
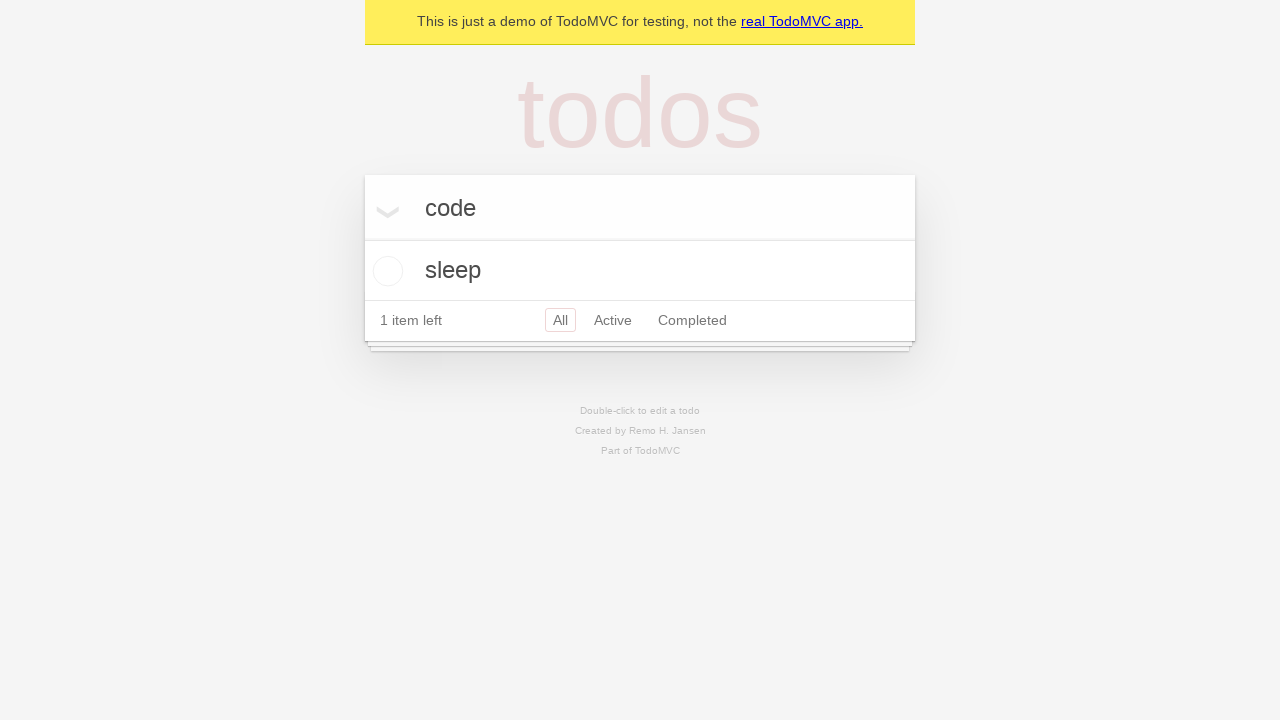

Pressed Enter to add 'code' todo item on .new-todo
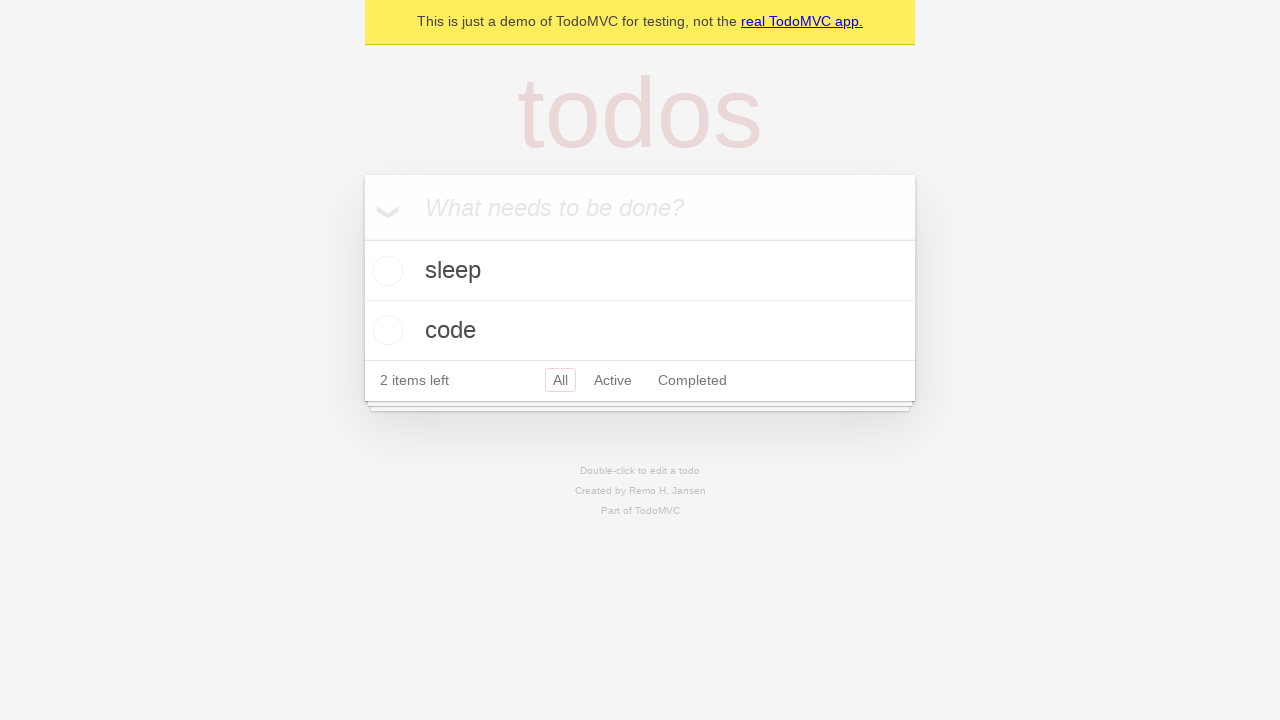

Filled todo input with 'eat' on .new-todo
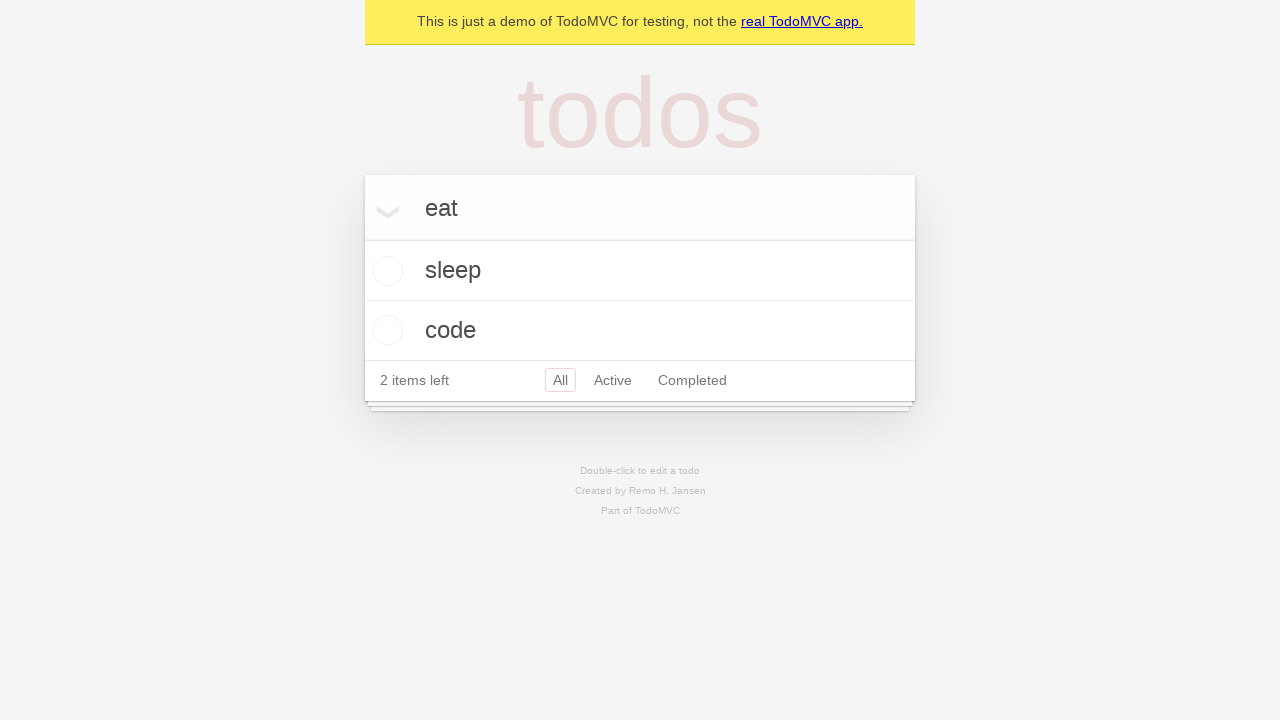

Pressed Enter to add 'eat' todo item on .new-todo
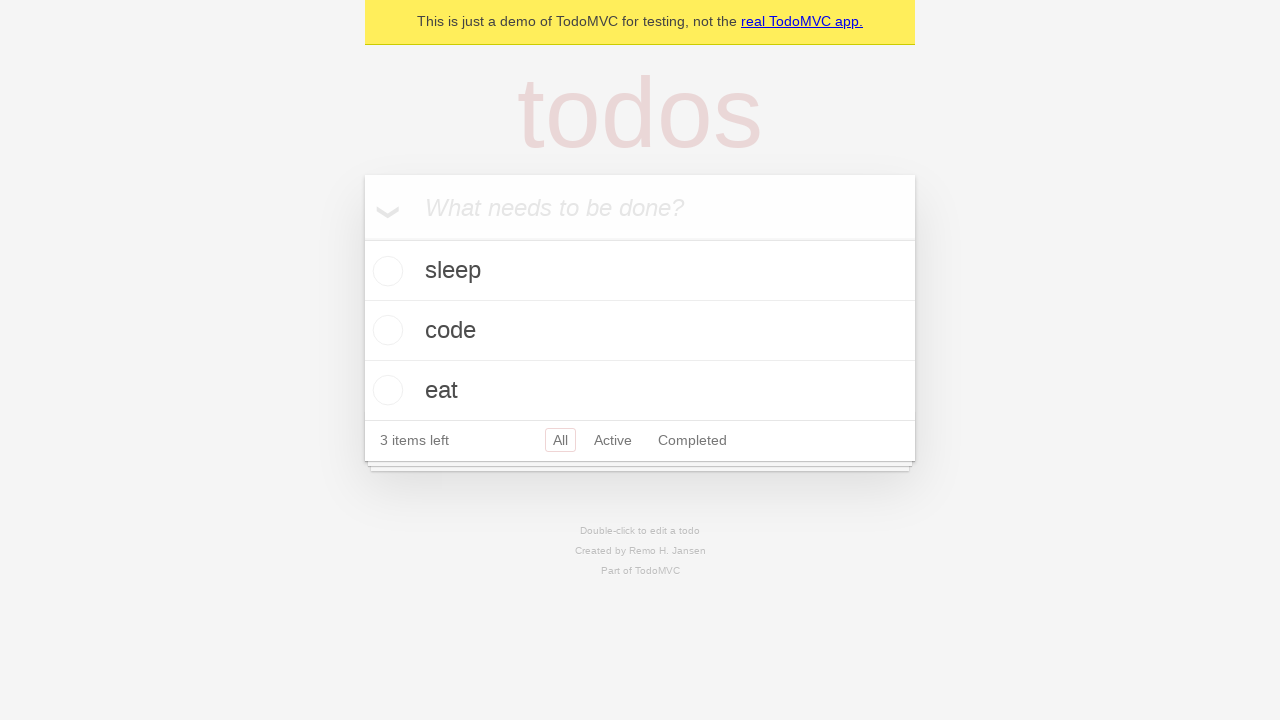

Marked 'code' todo as completed at (385, 330) on li >> internal:has-text="code"i >> internal:label="Toggle Todo"i
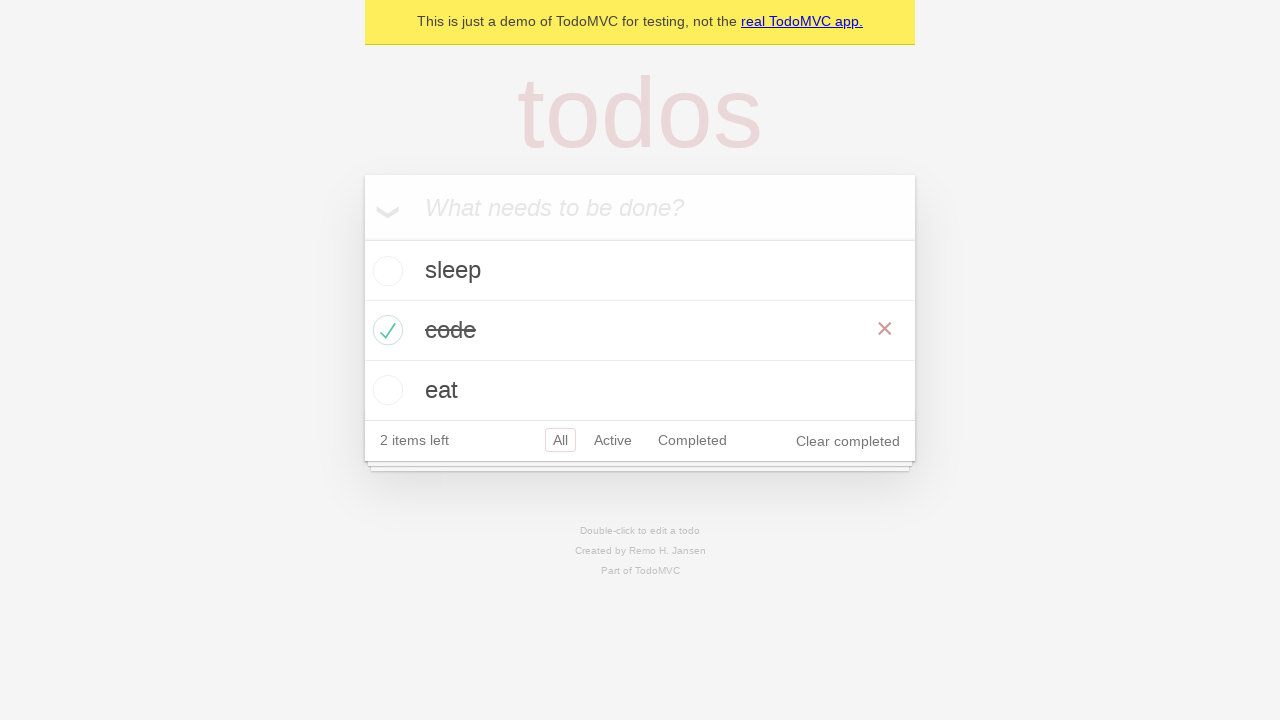

Marked 'sleep' todo as completed at (385, 271) on li >> internal:has-text="sleep"i >> internal:label="Toggle Todo"i
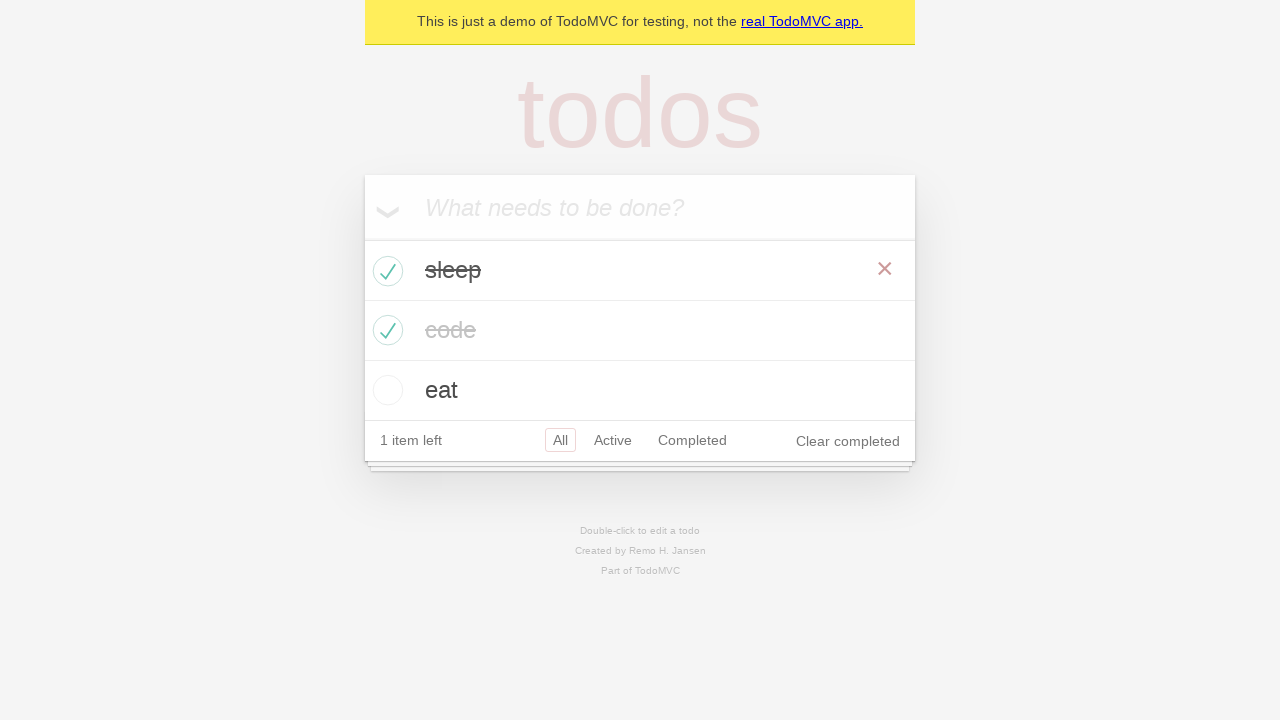

Marked 'eat' todo as completed at (385, 390) on li >> internal:has-text="eat"i >> internal:label="Toggle Todo"i
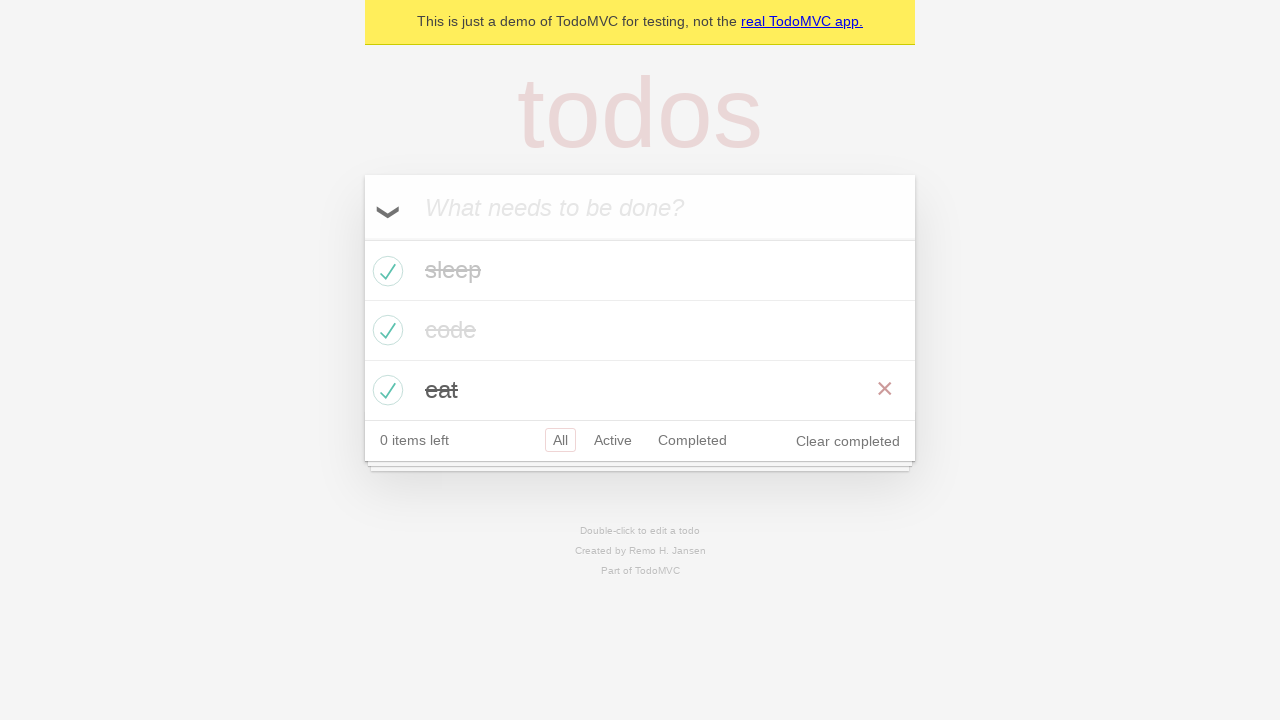

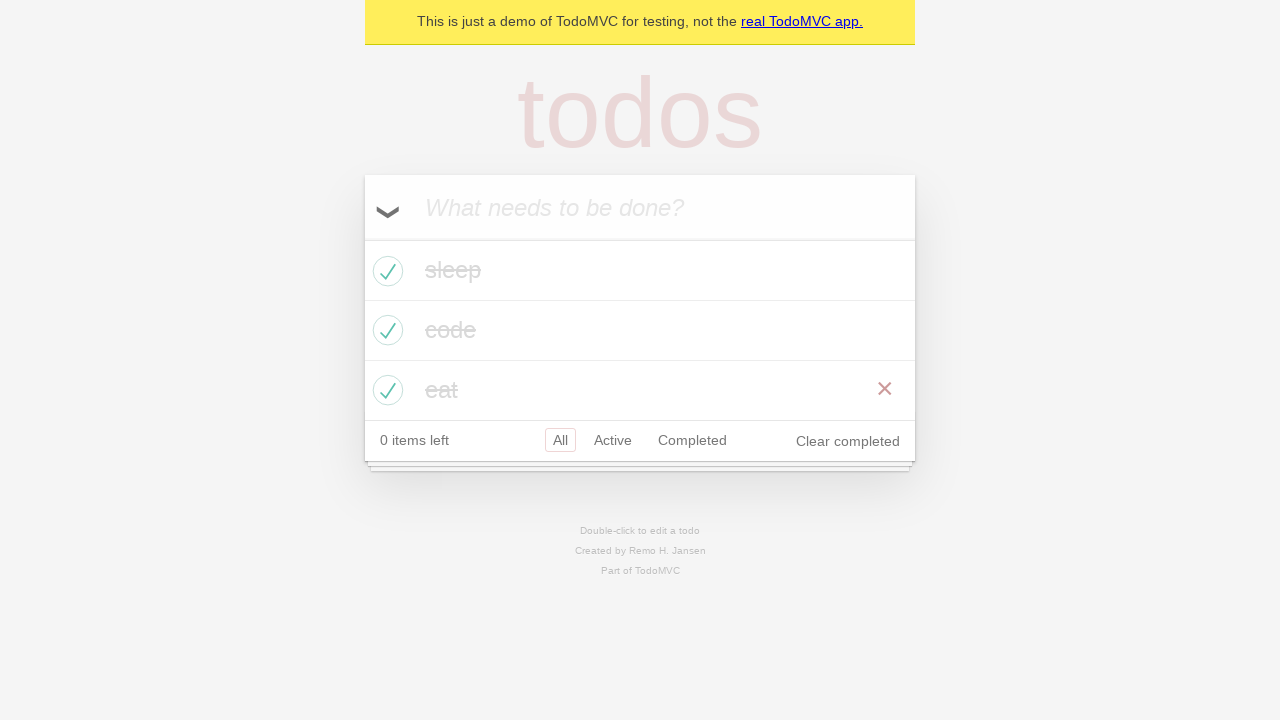